Tests filling out a practice form with personal information including name, email, gender, mobile number, subjects, hobbies, address, state, and city, then submits the form.

Starting URL: https://demoqa.com/automation-practice-form

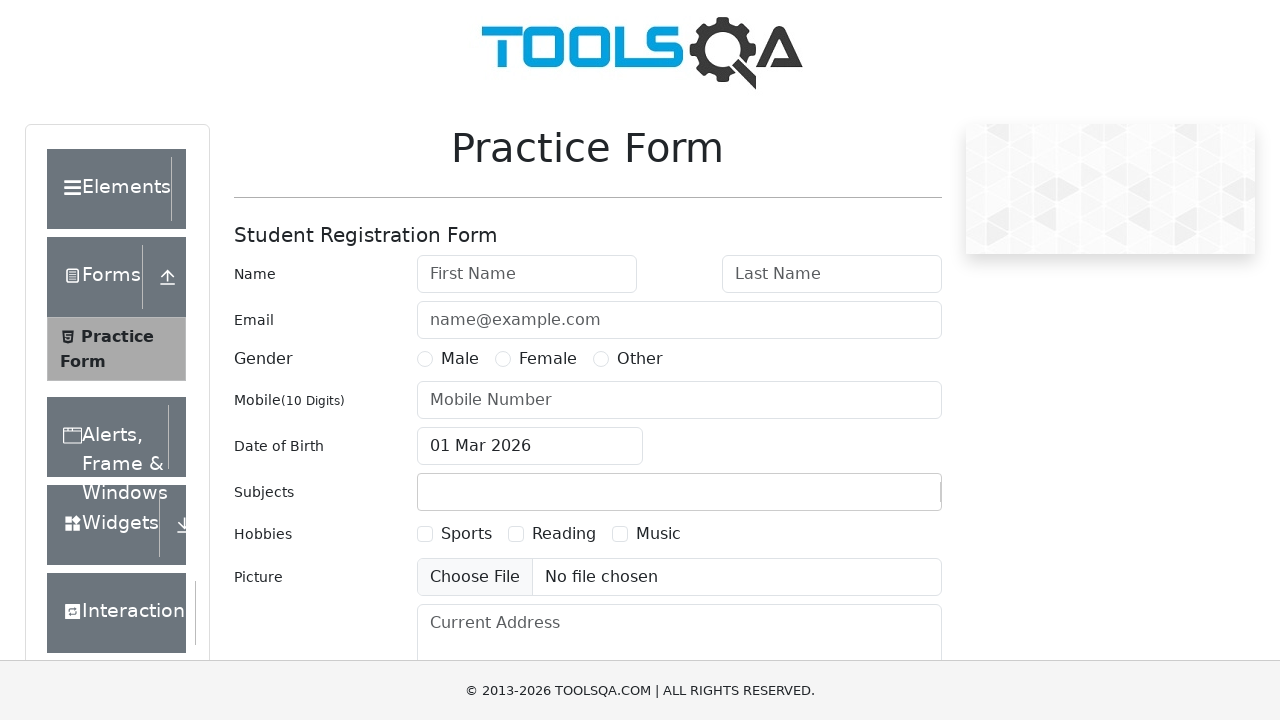

Set viewport size to 1920x1080
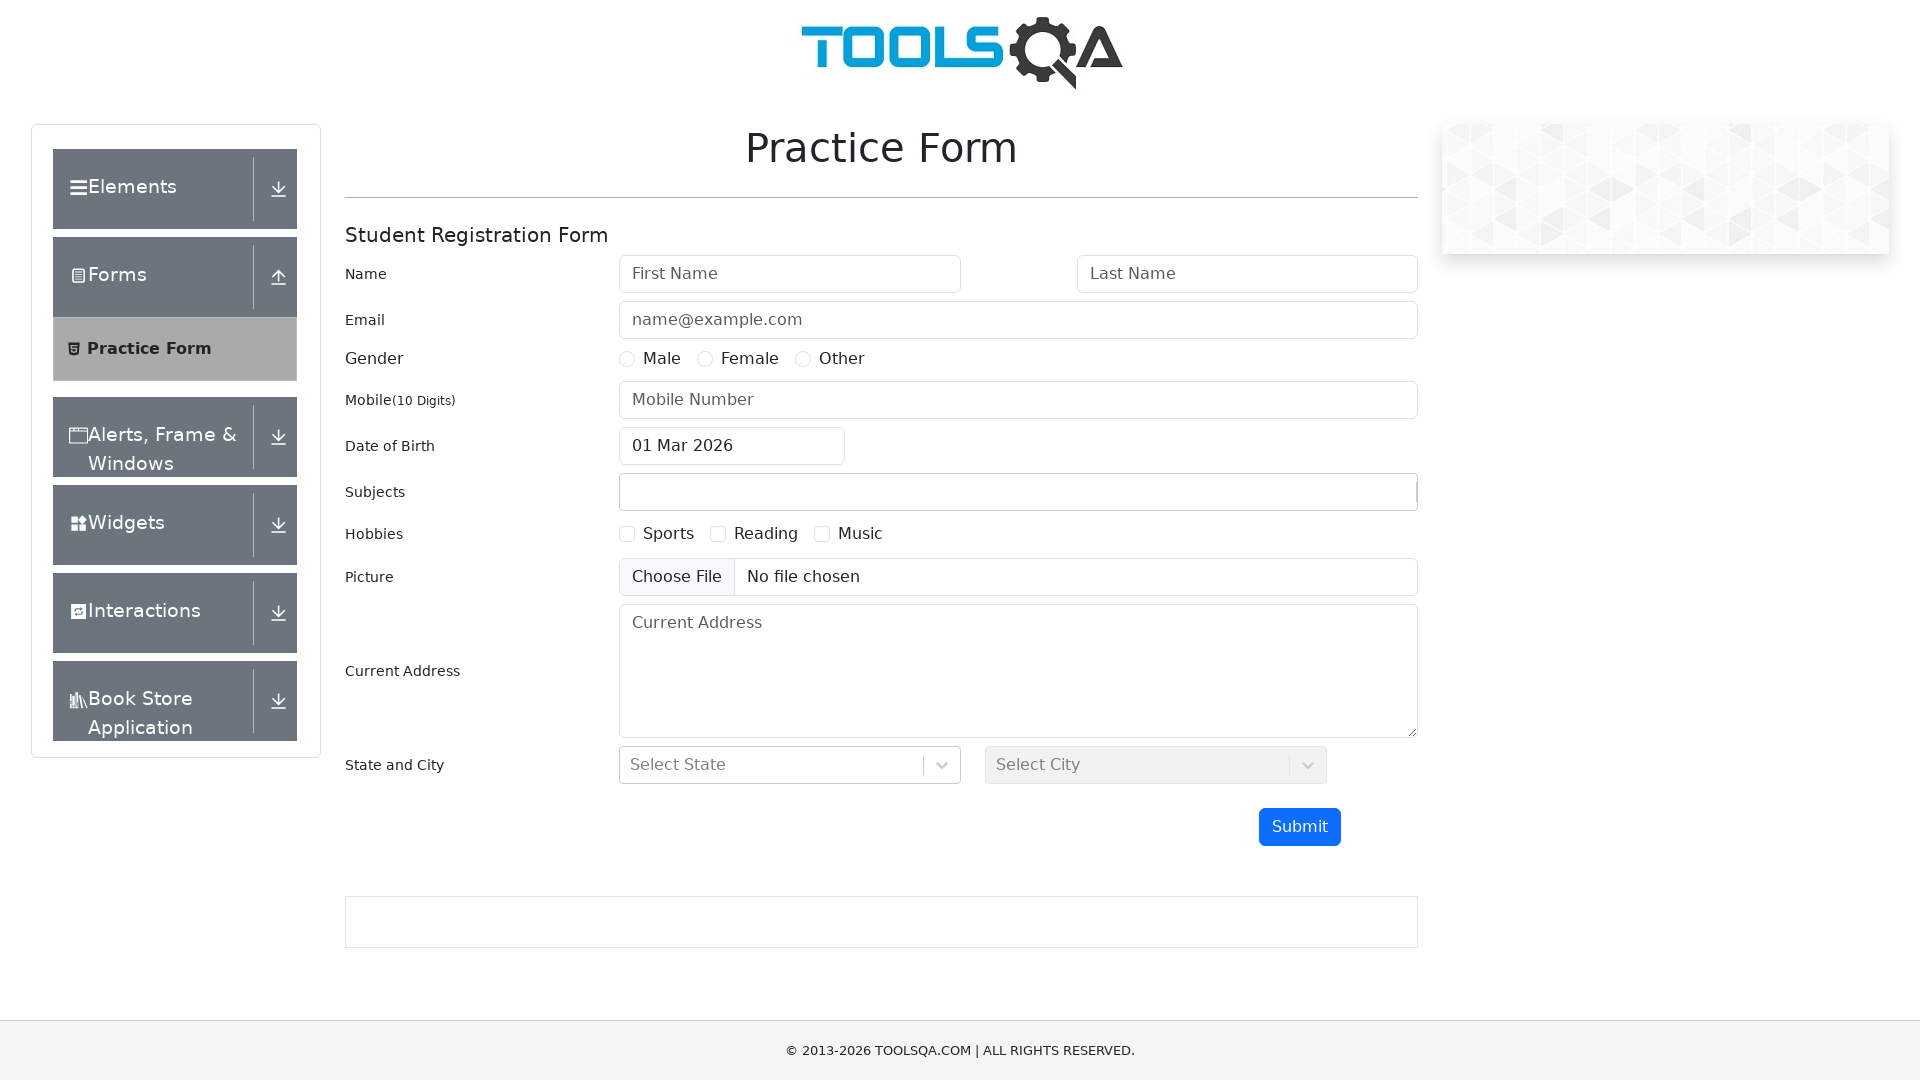

Filled first name with 'Raman' on internal:attr=[placeholder="First Name"i]
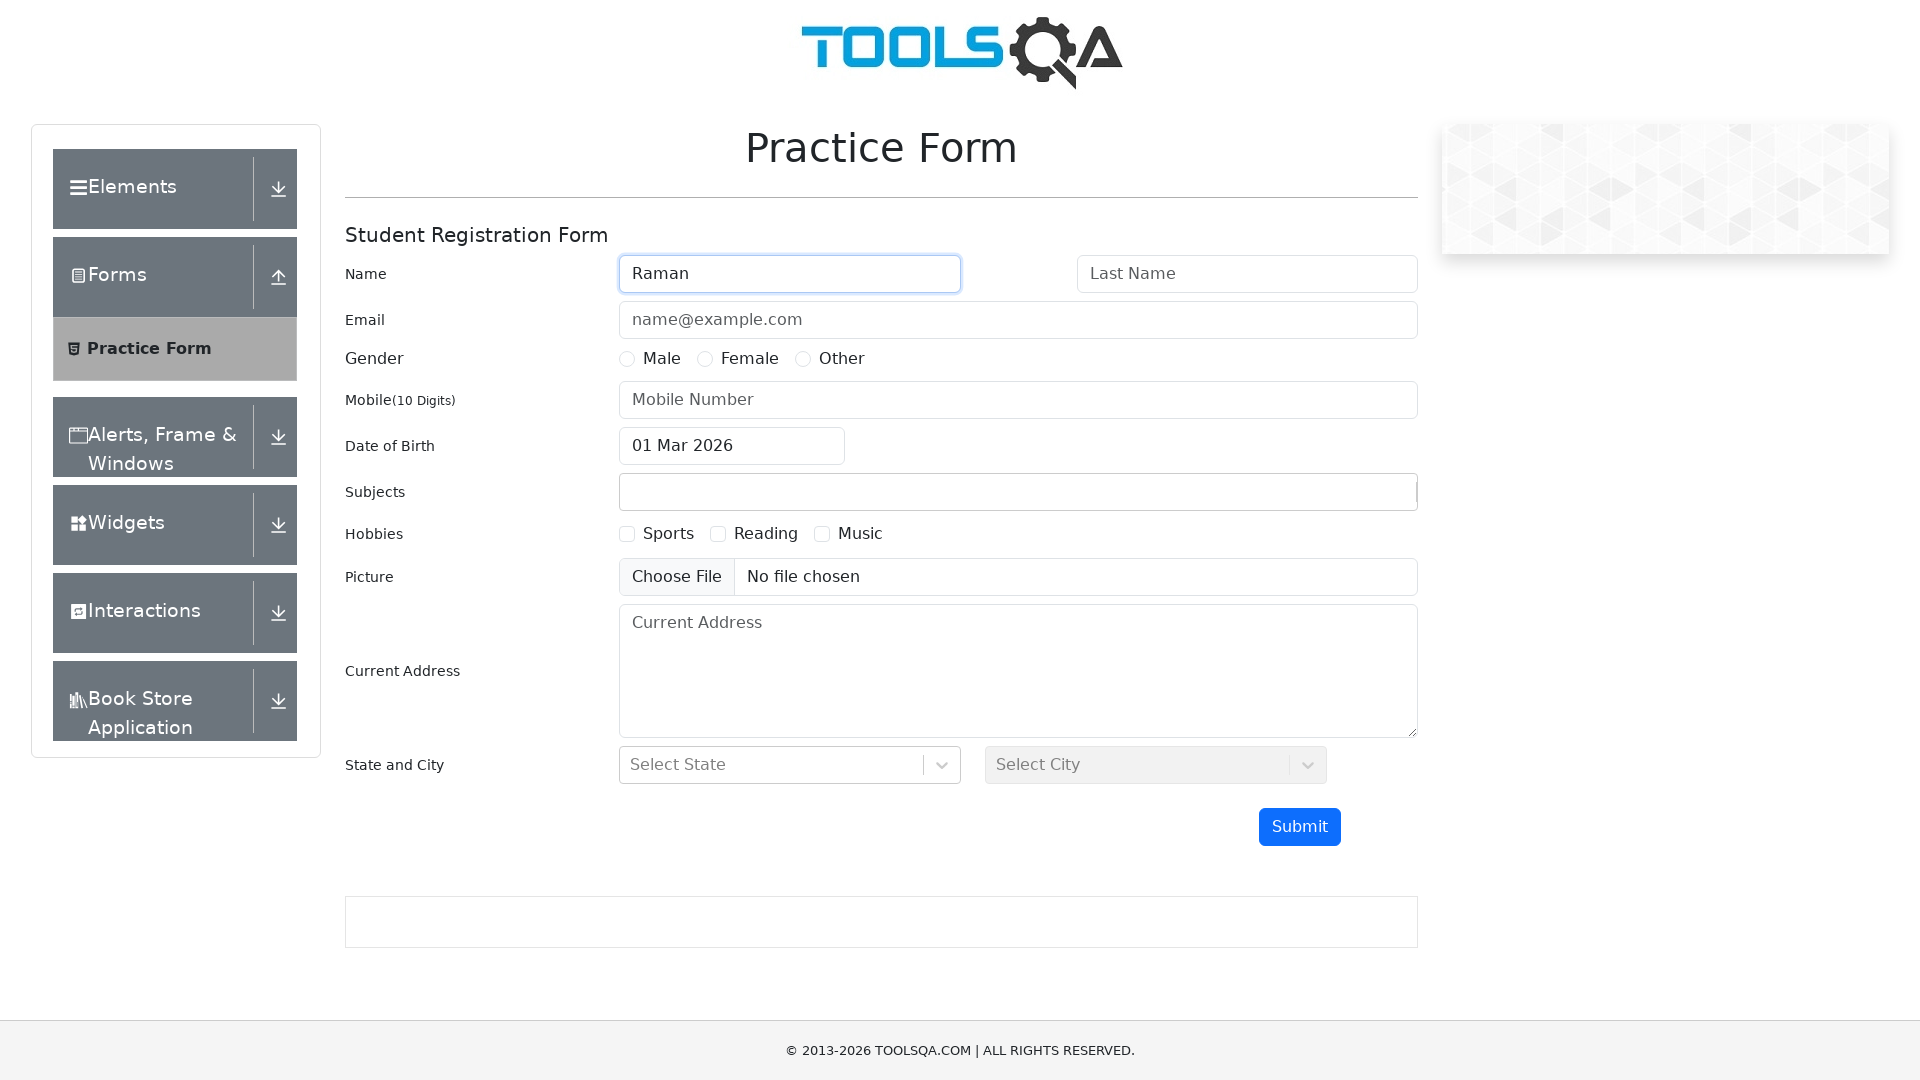

Filled last name with 'Kuntsevich' on internal:attr=[placeholder="Last Name"i]
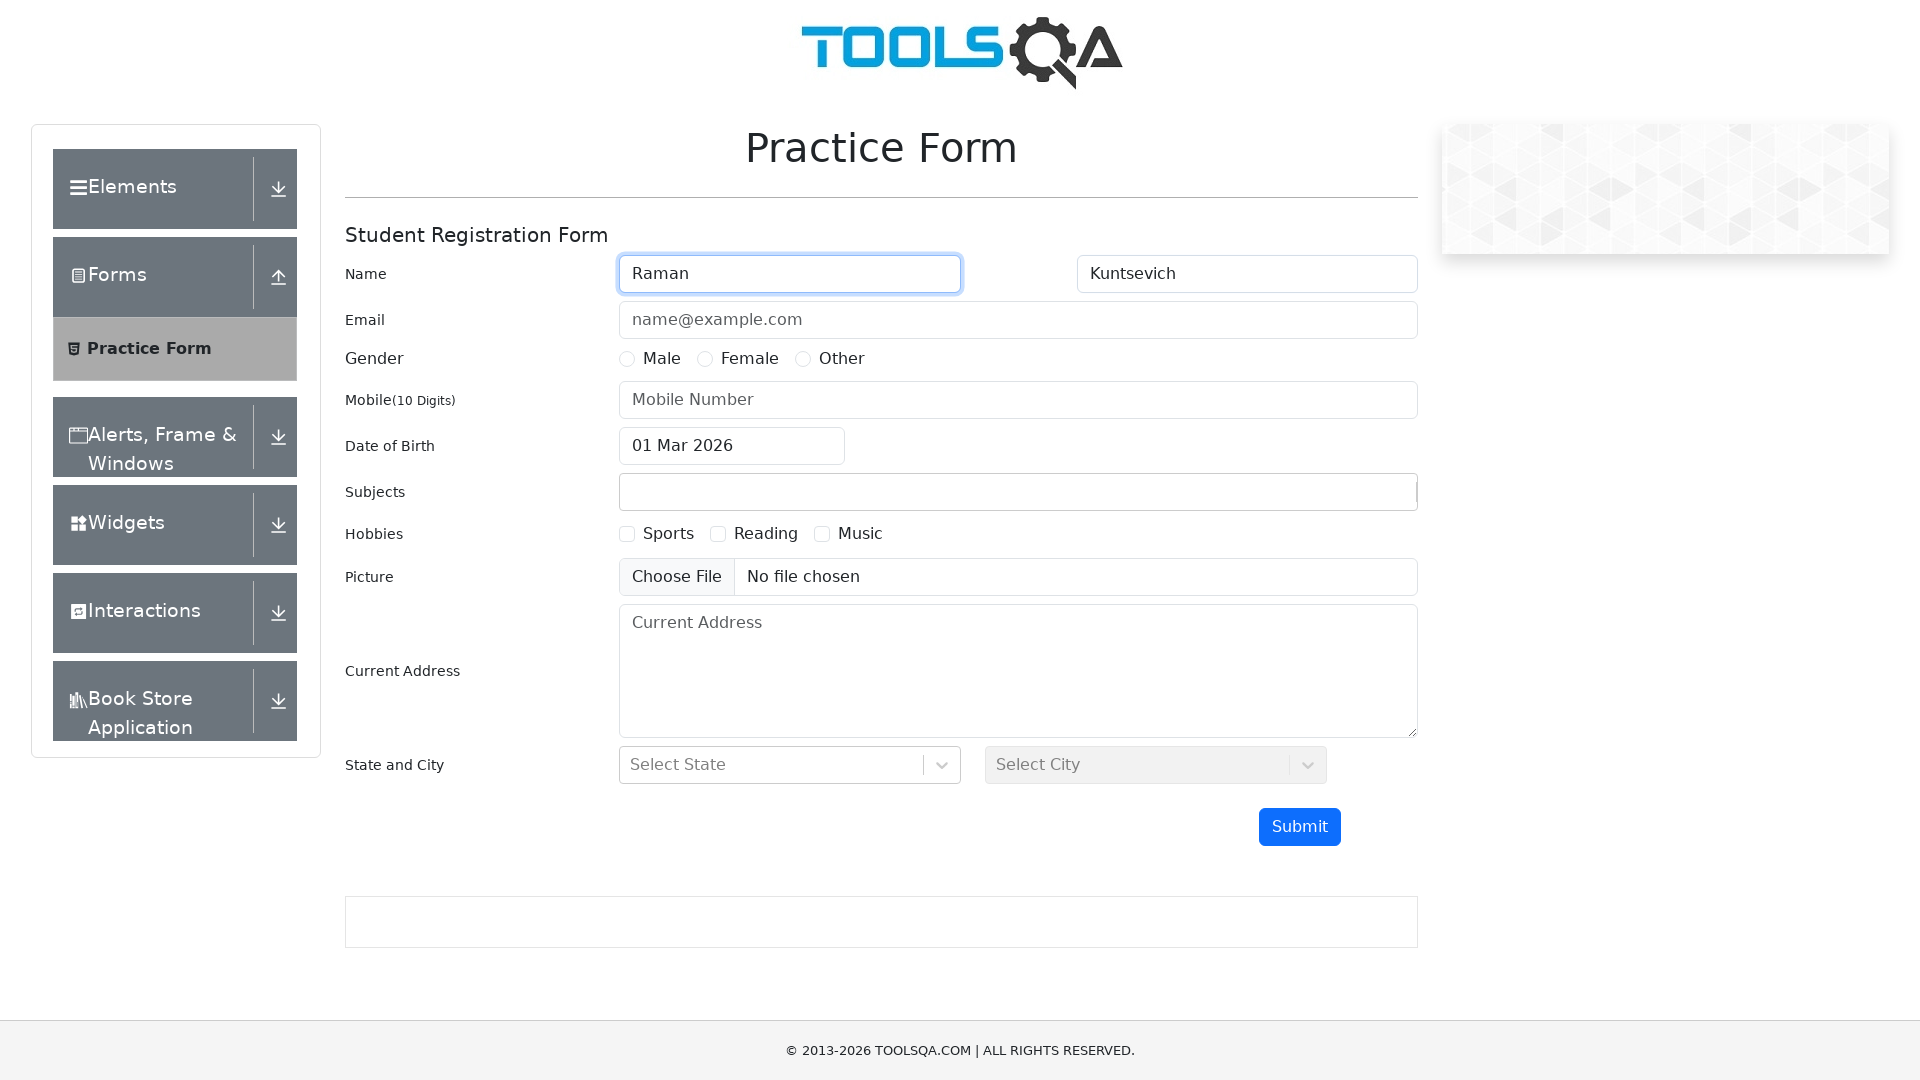

Filled email with 'gotestweb@gmail.com' on internal:attr=[placeholder="name@example.com"i]
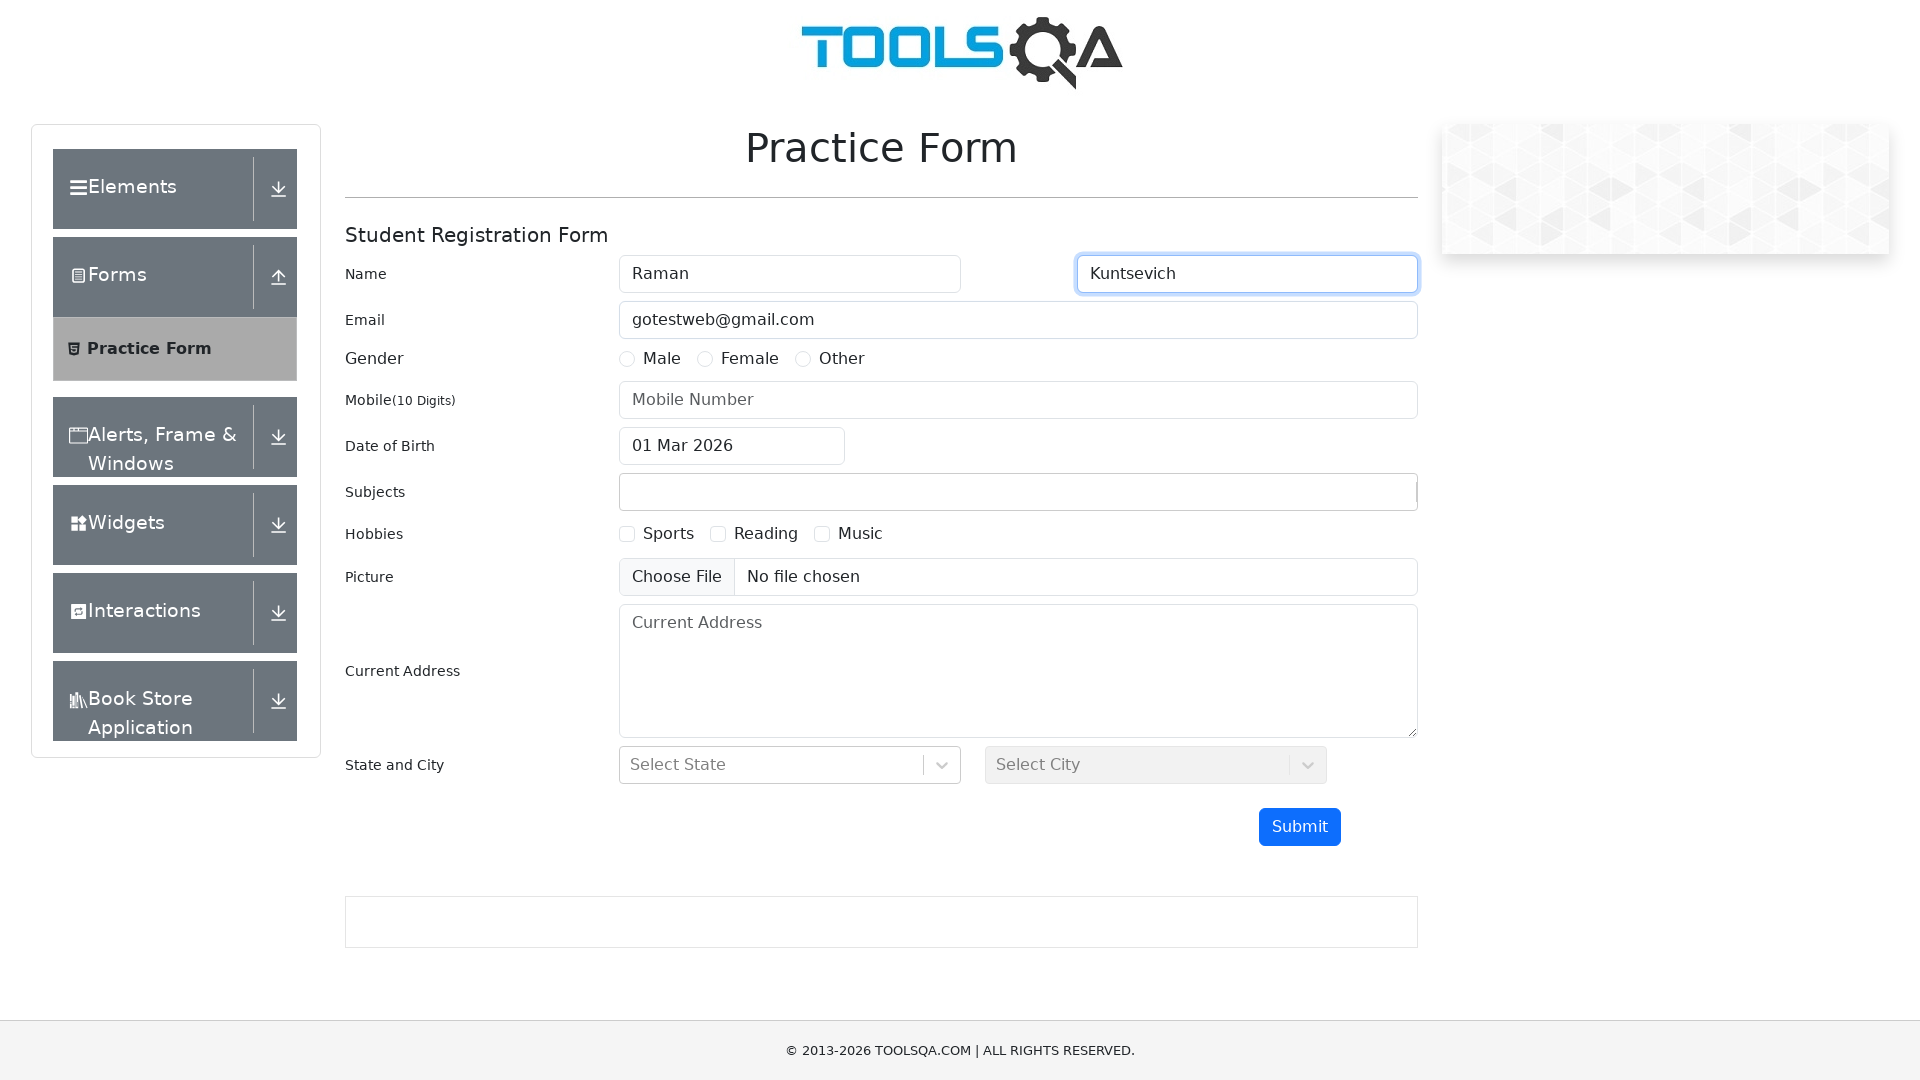

Selected Male gender at (627, 359) on xpath=//label[text()="Male"]/../input
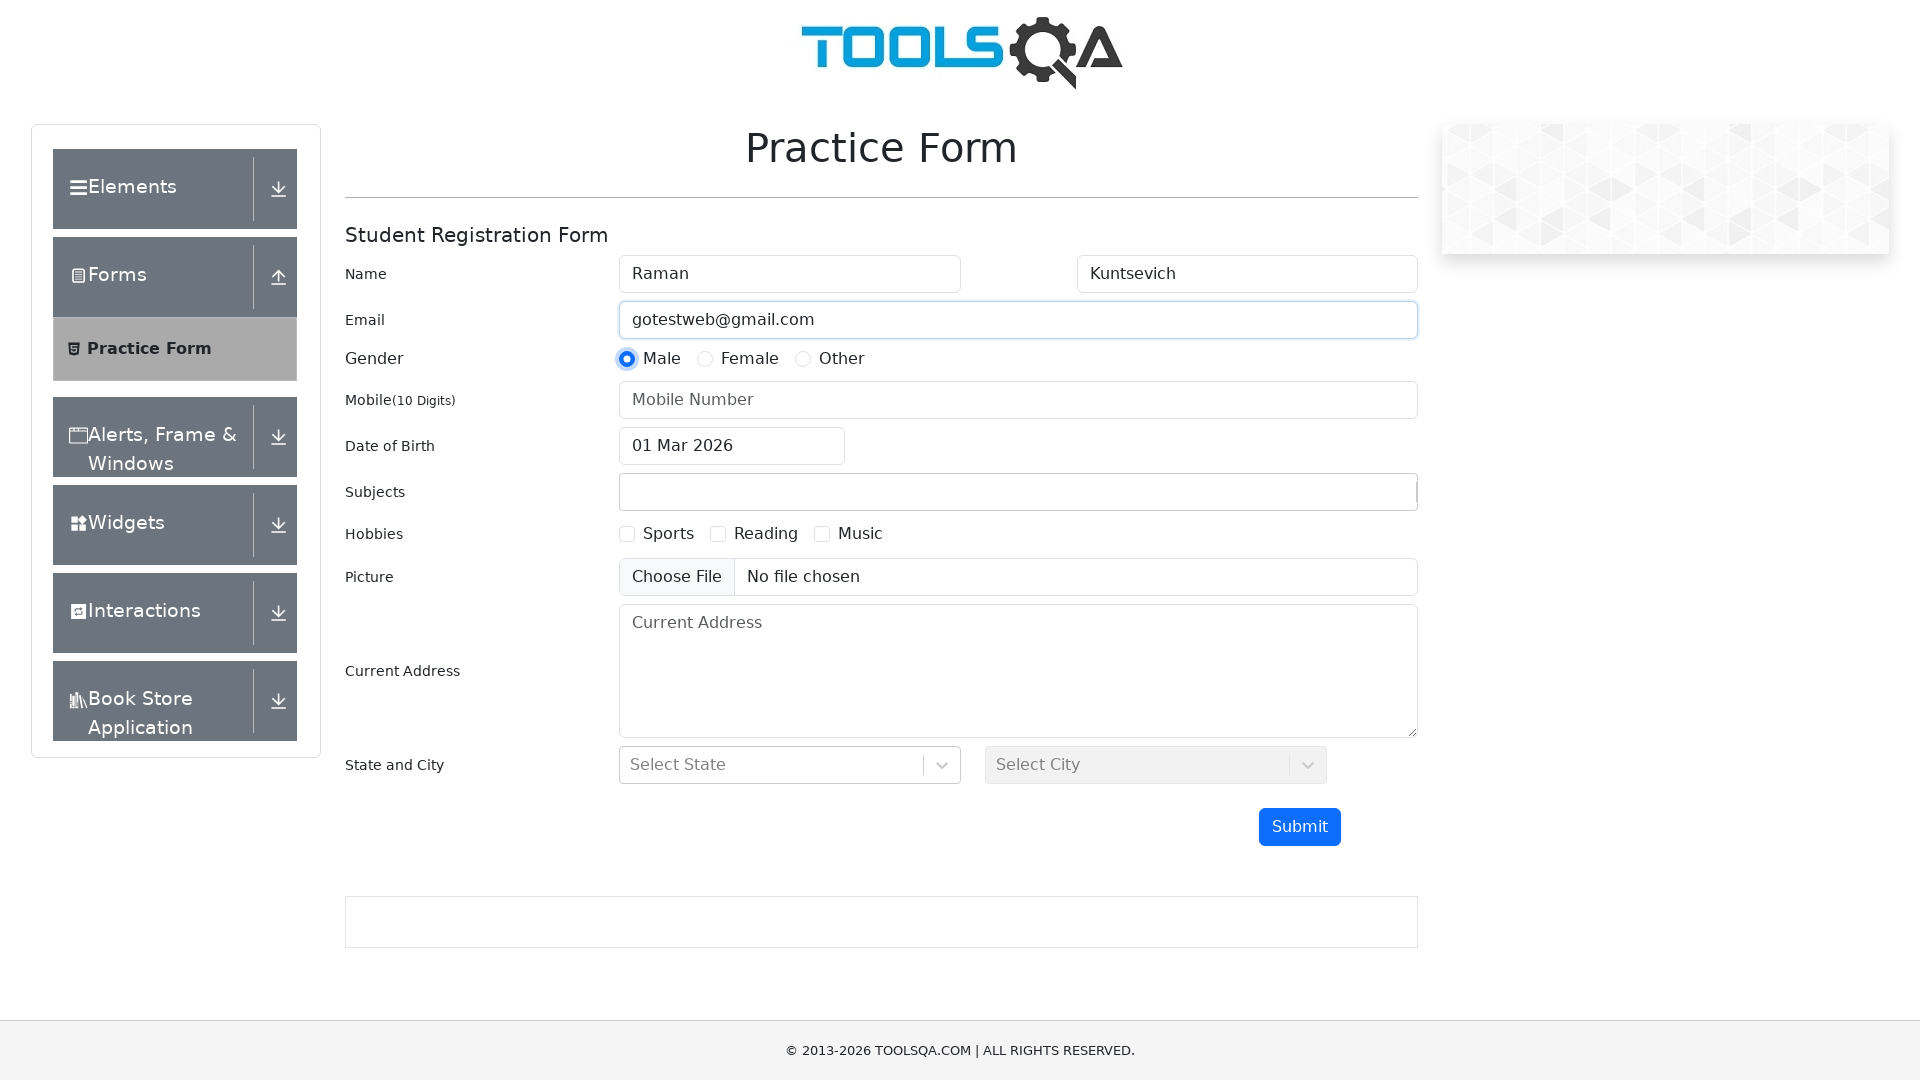

Filled mobile number with '1234567890' on internal:attr=[placeholder="Mobile Number"i]
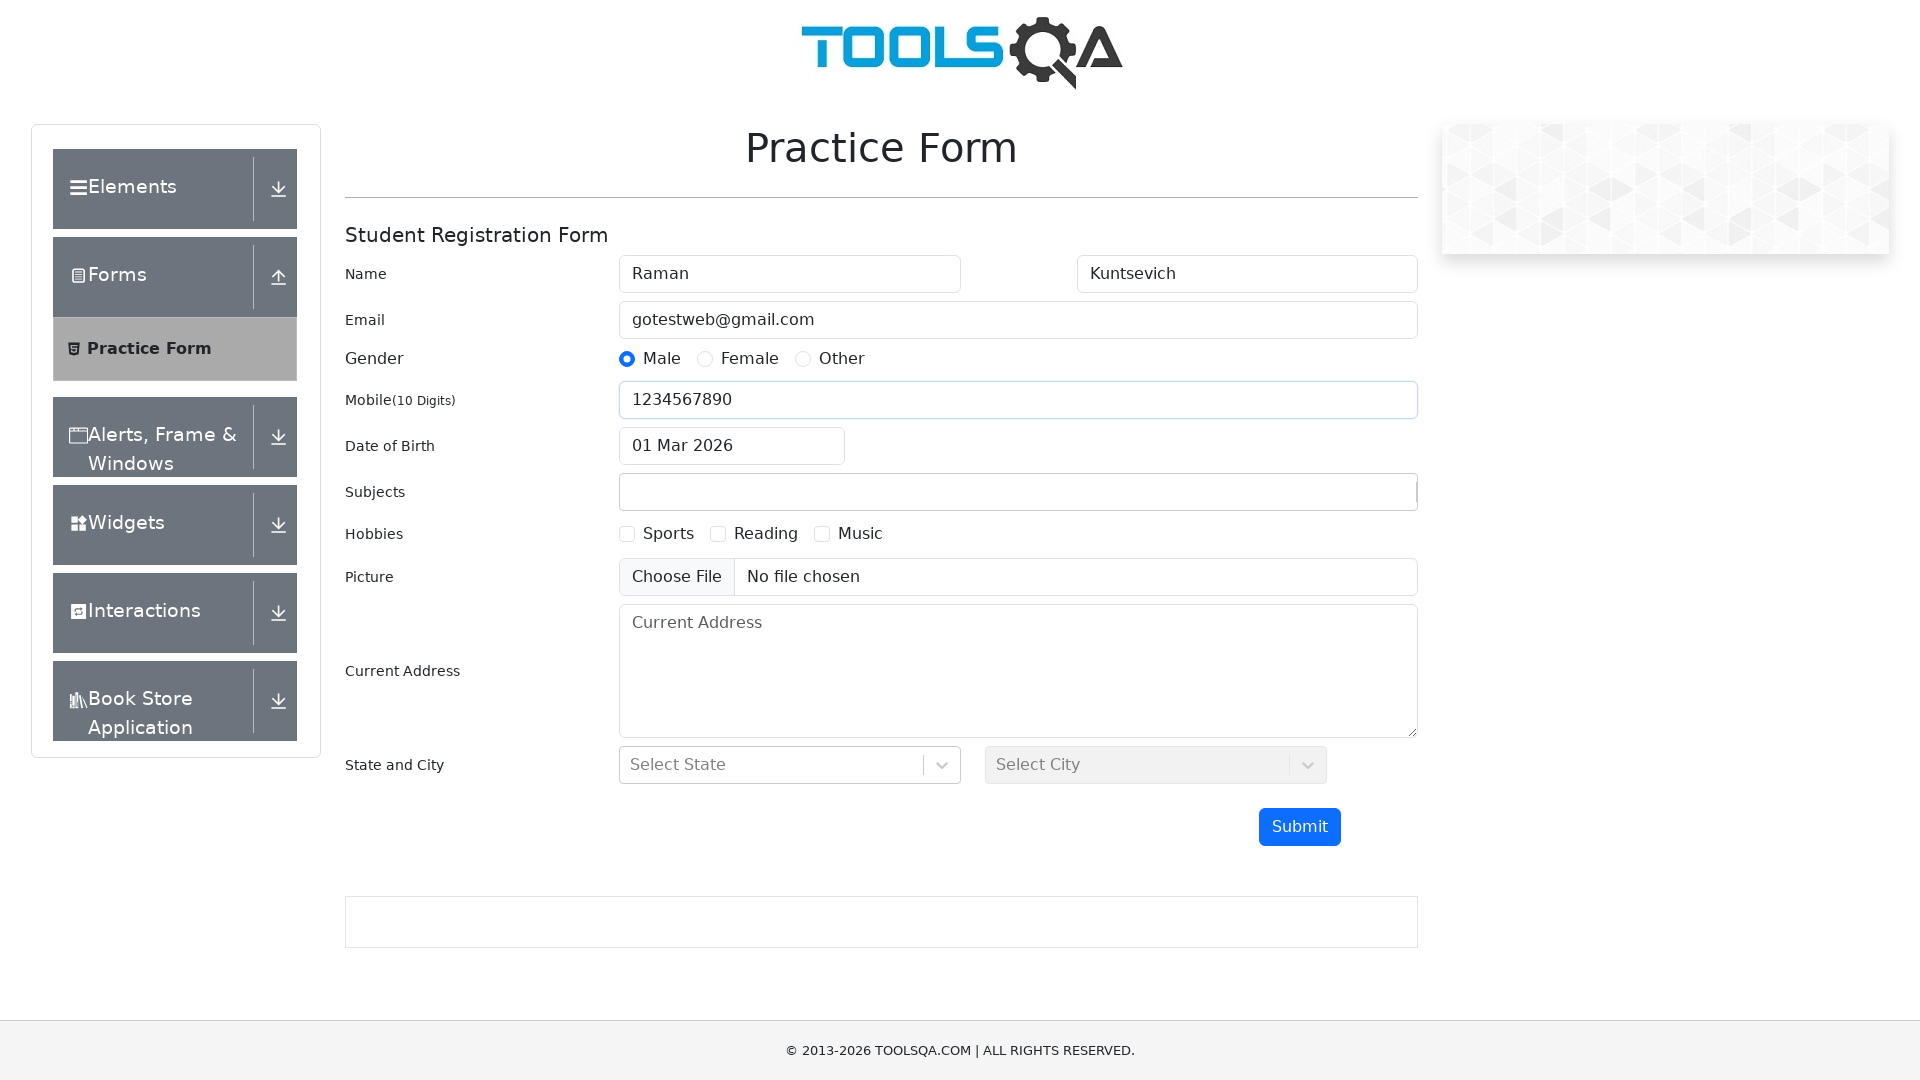

Typed 'a' in subjects field on #subjectsInput
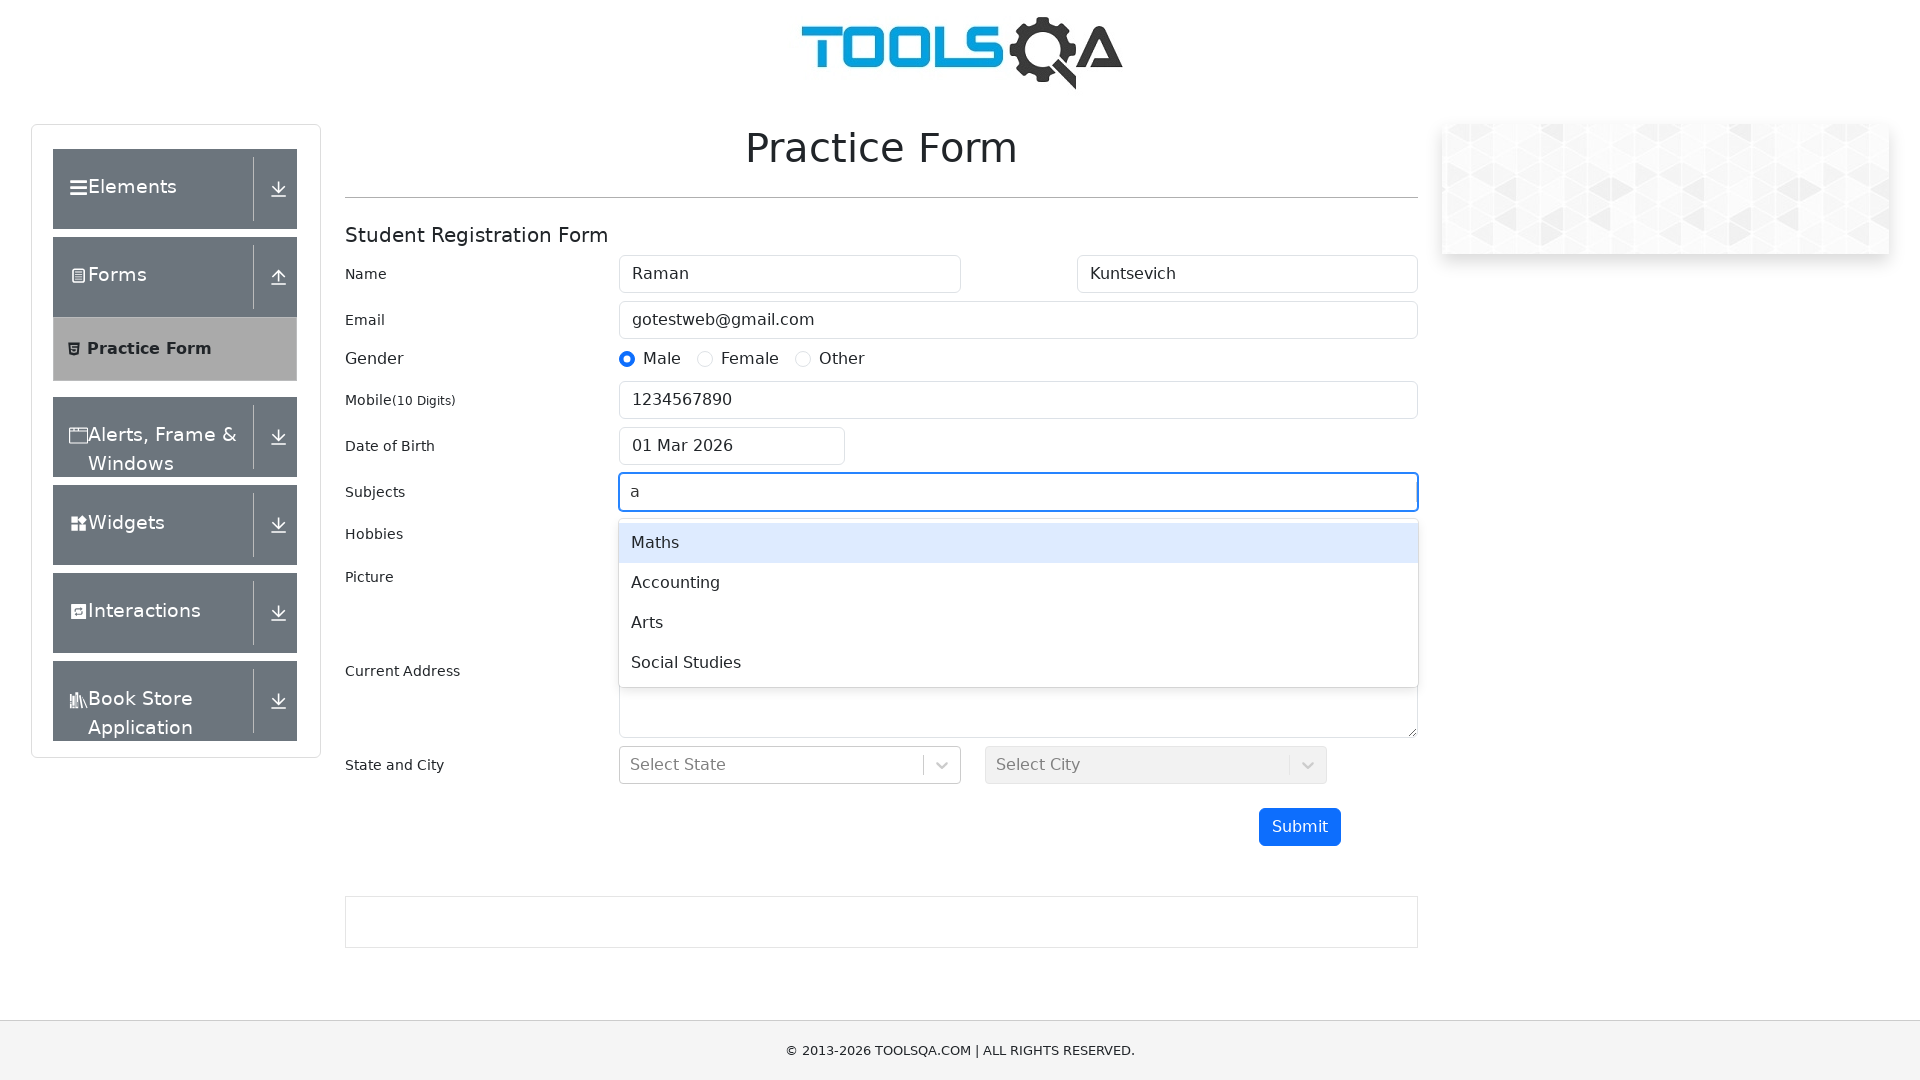

Selected first subject option on #subjectsInput
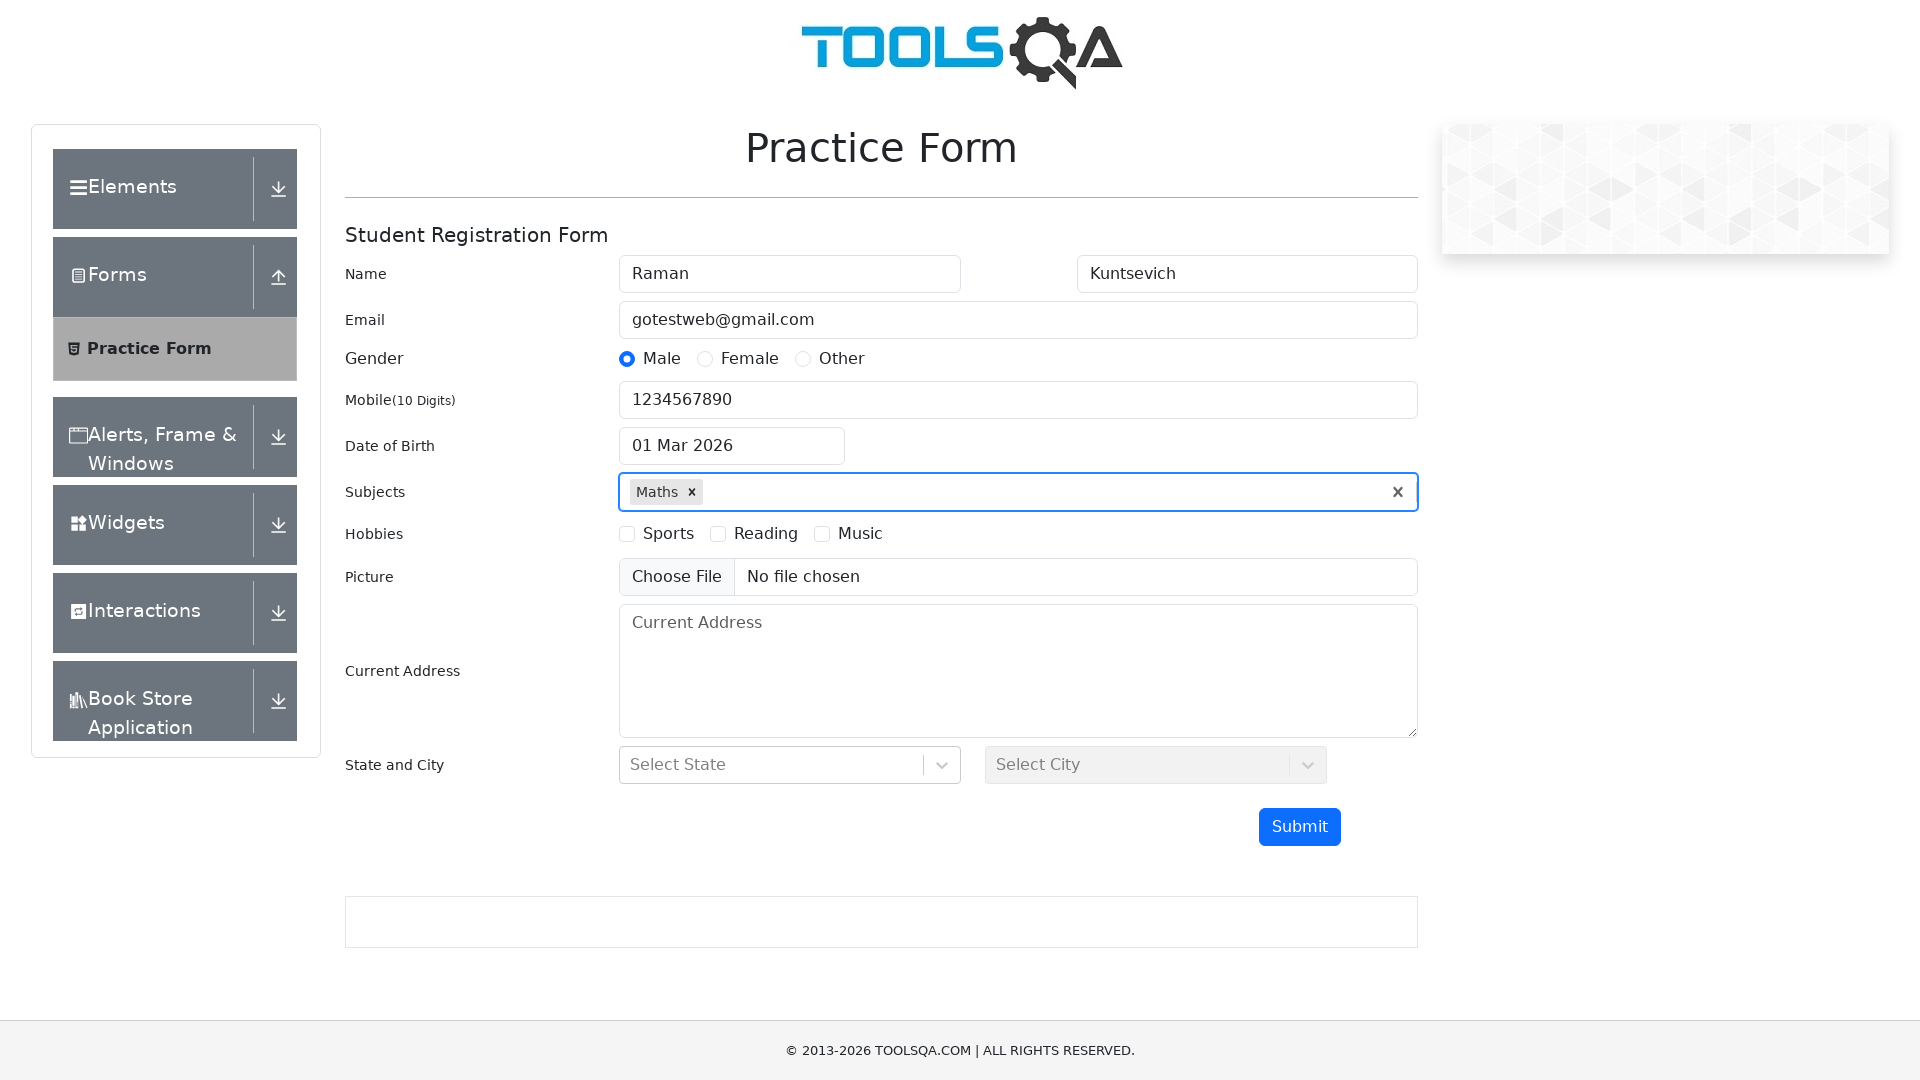

Selected Music hobby at (822, 534) on xpath=//label[text()="Music"]/../input
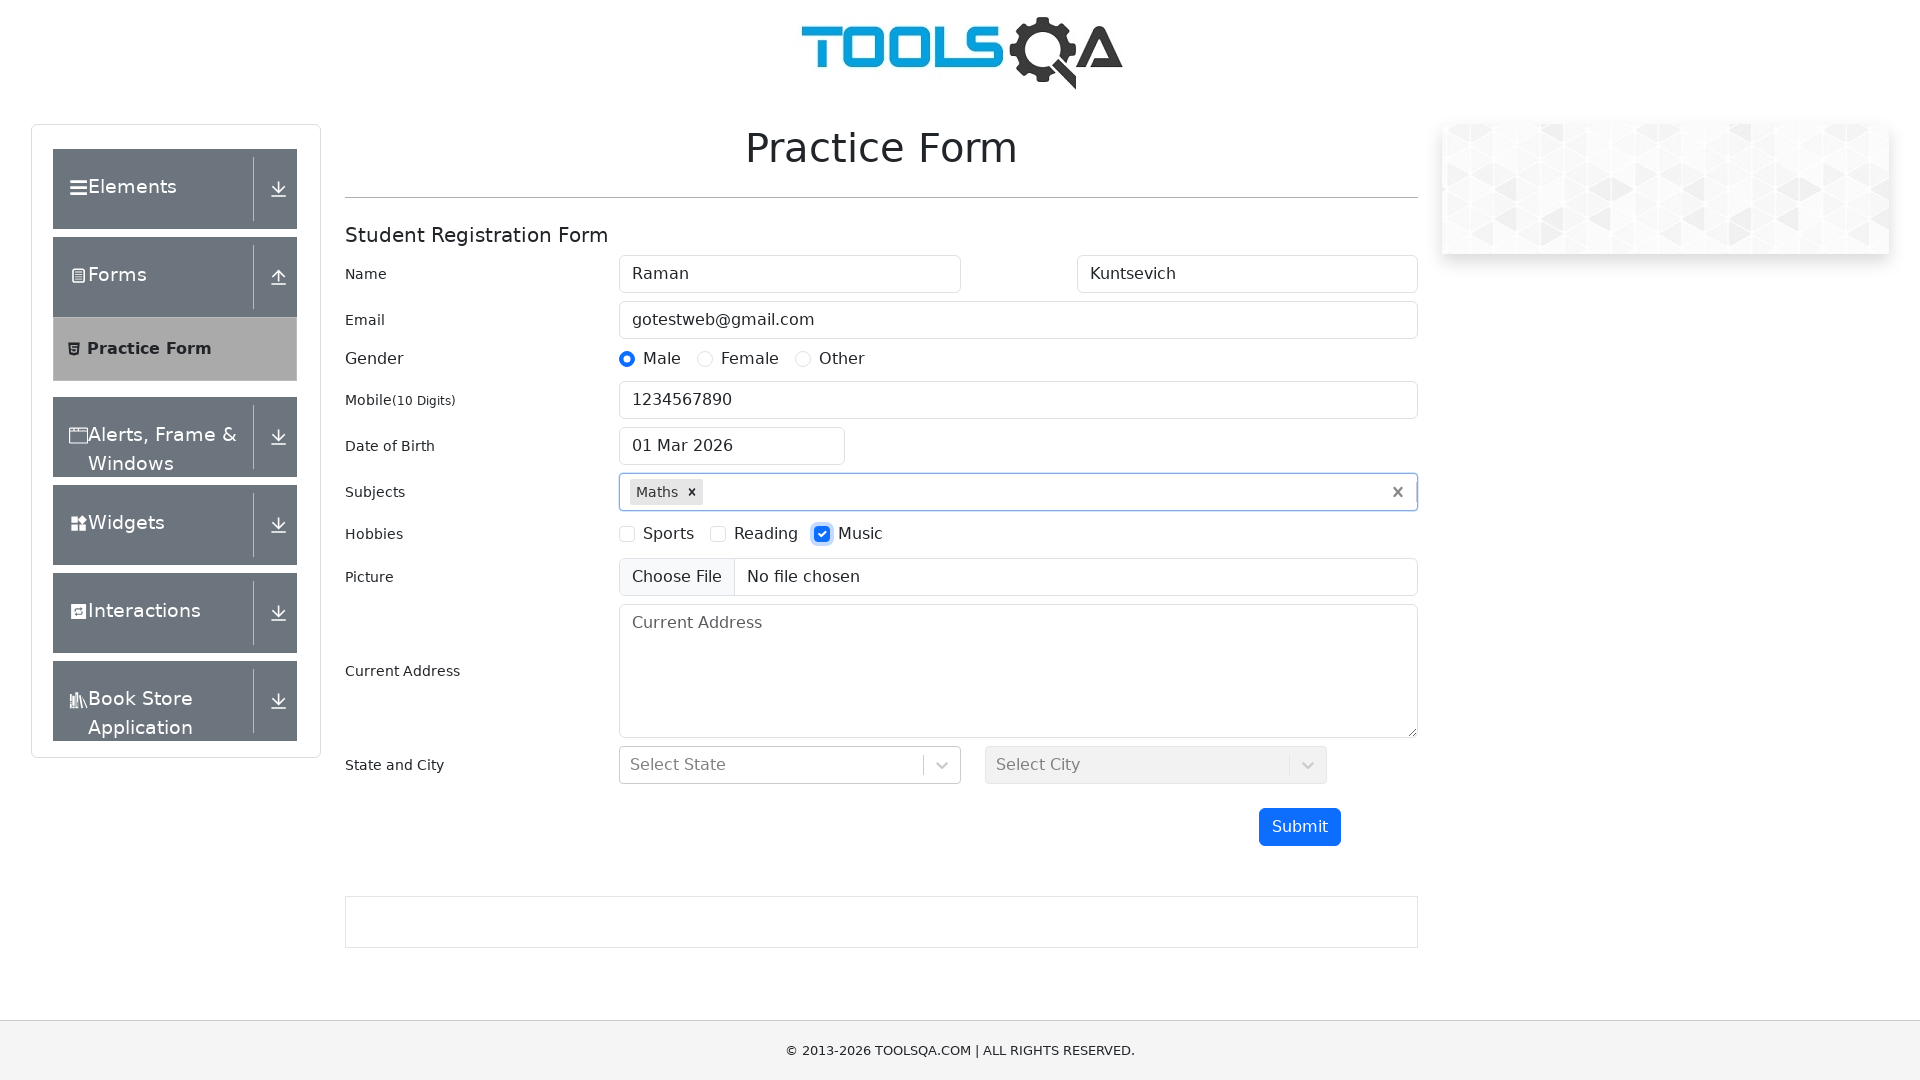

Filled current address with 'Bla bla bla street' on internal:role=textbox[name="Current Address"i]
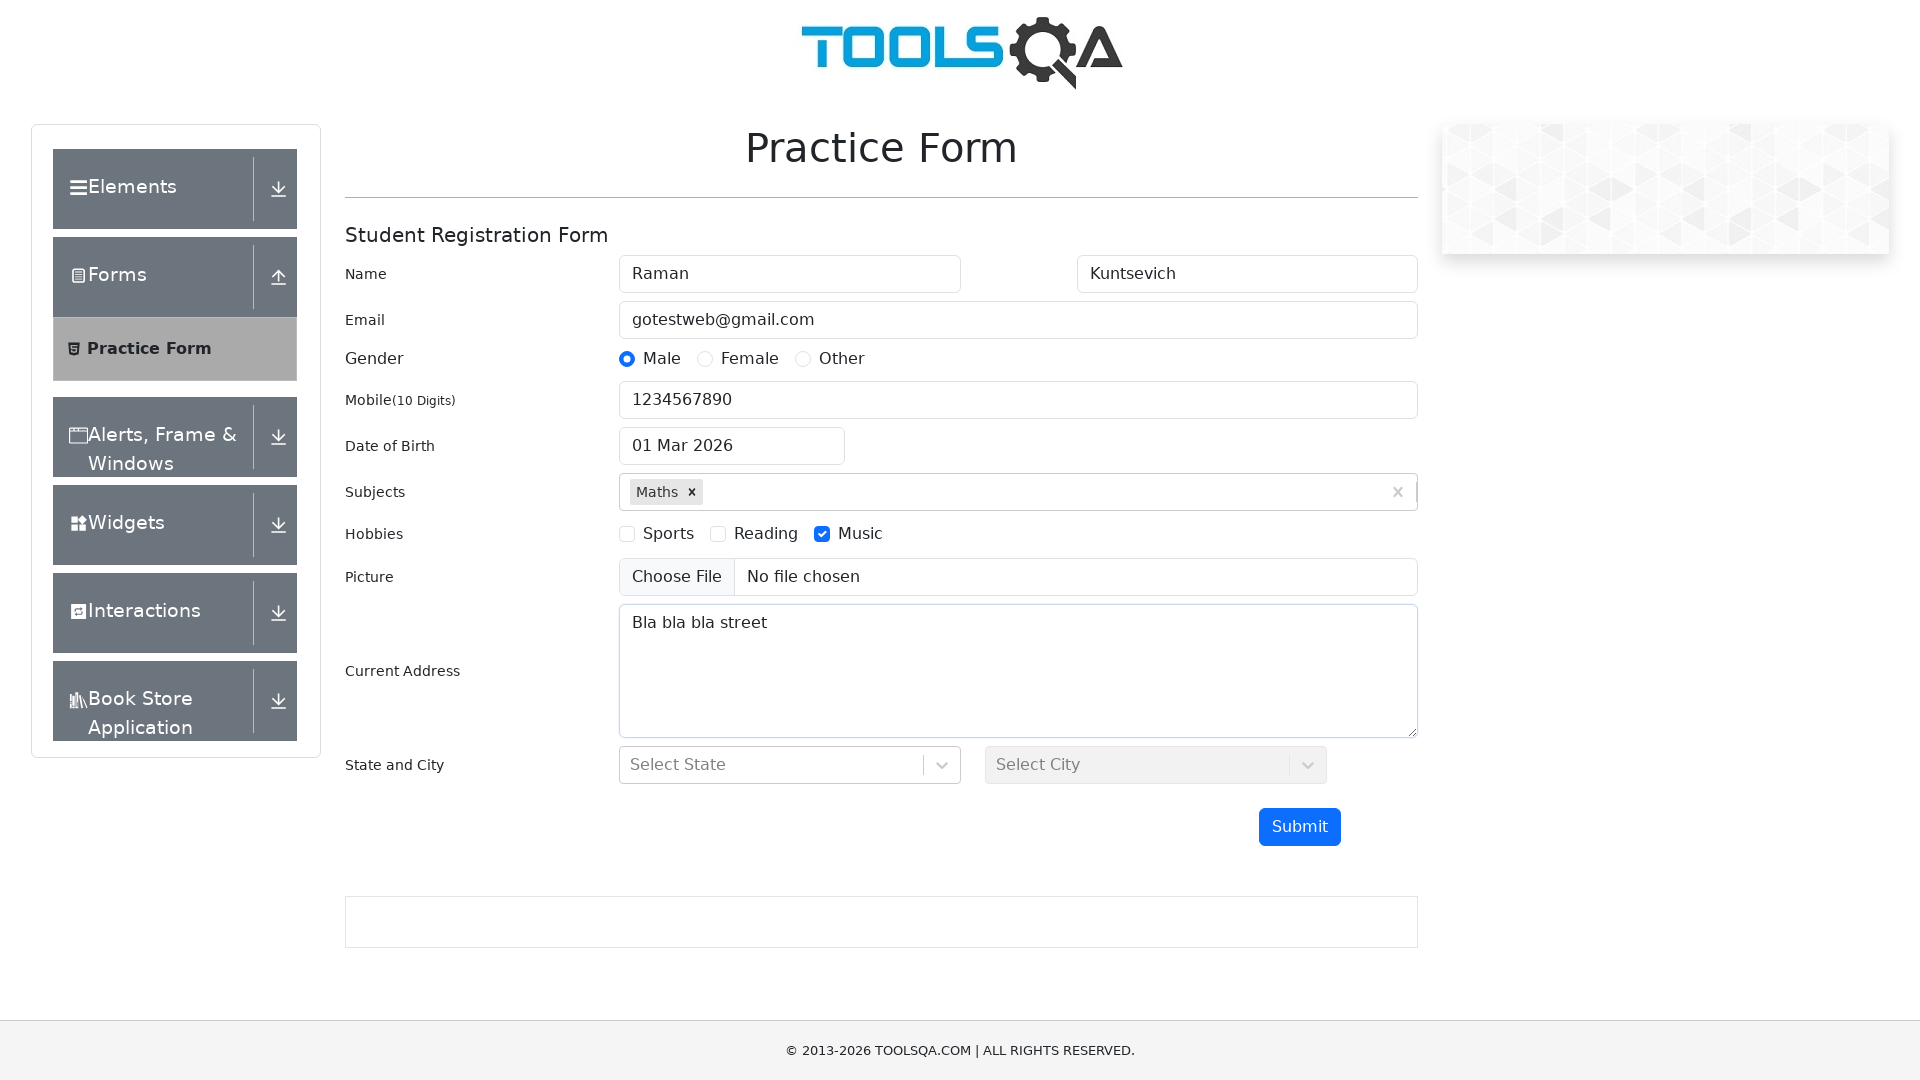

Typed 'a' in state field on #react-select-3-input
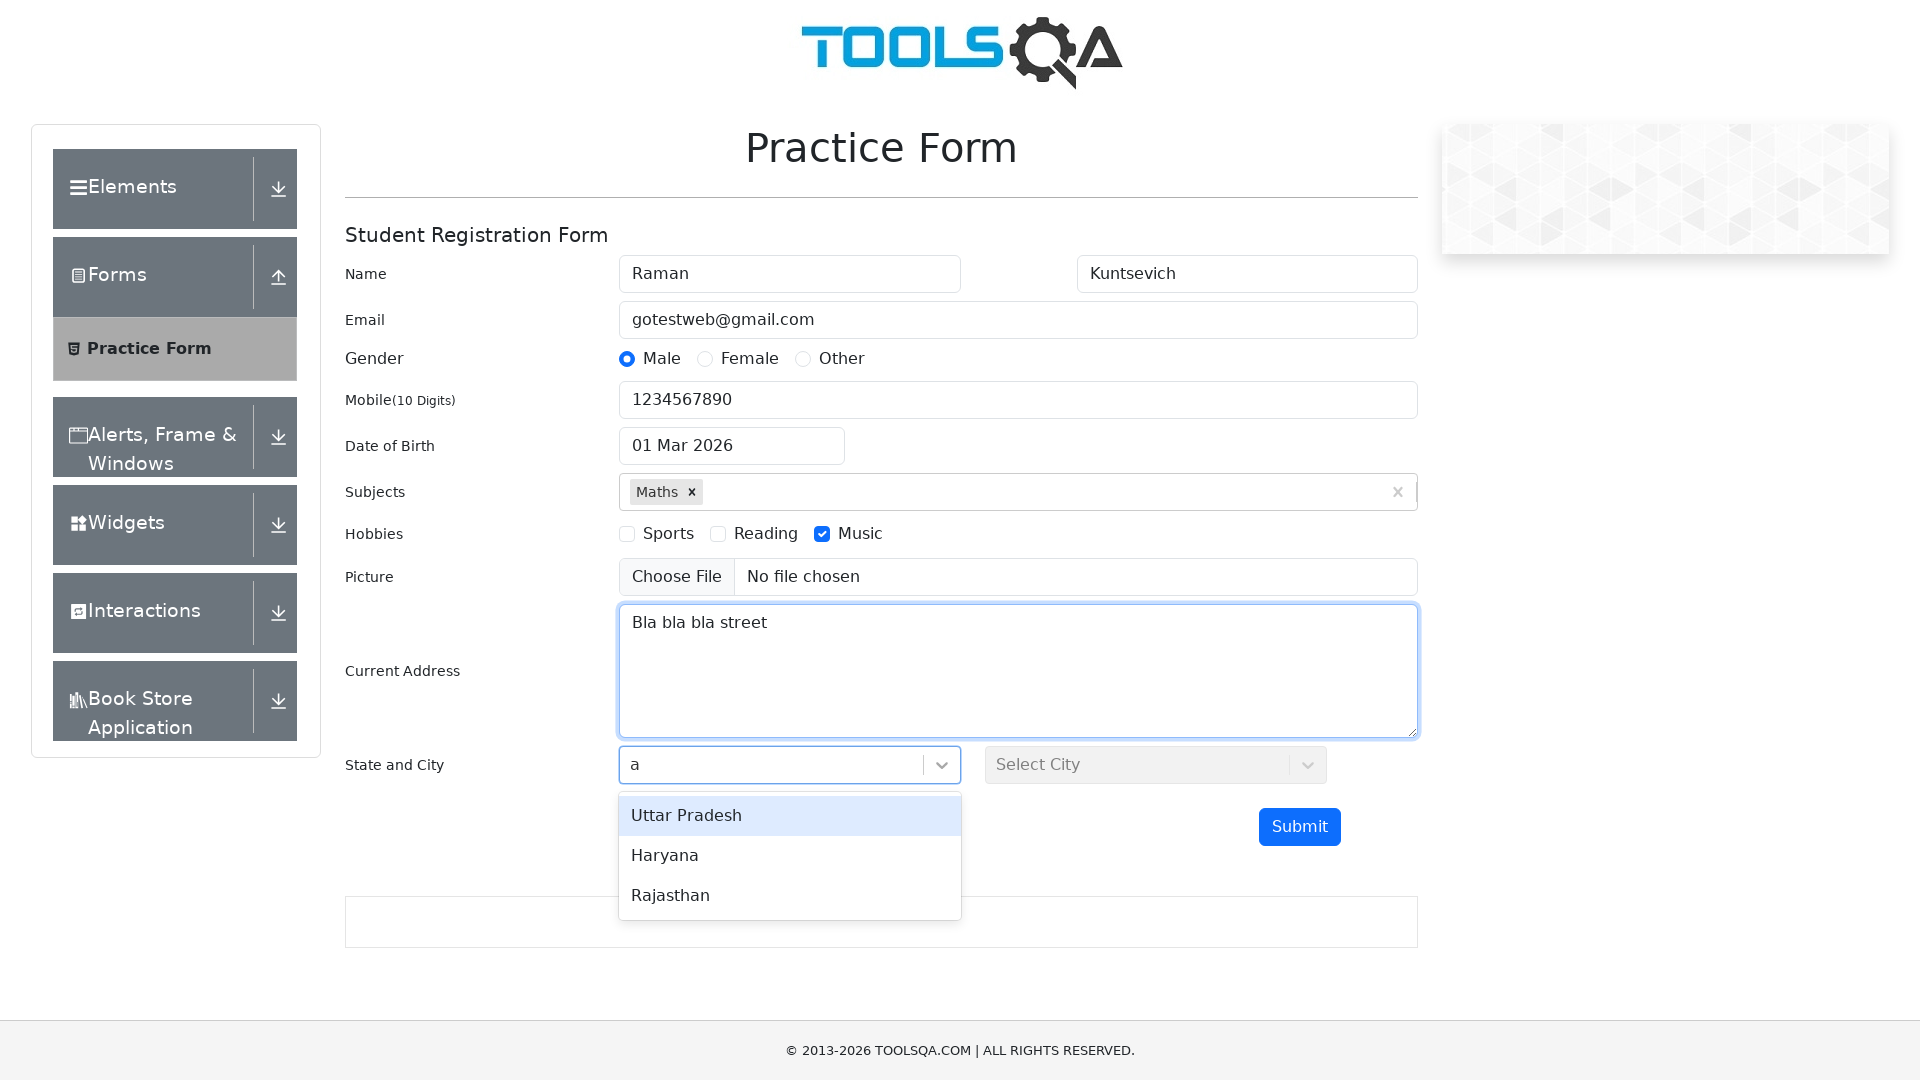

Selected first state option on #react-select-3-input
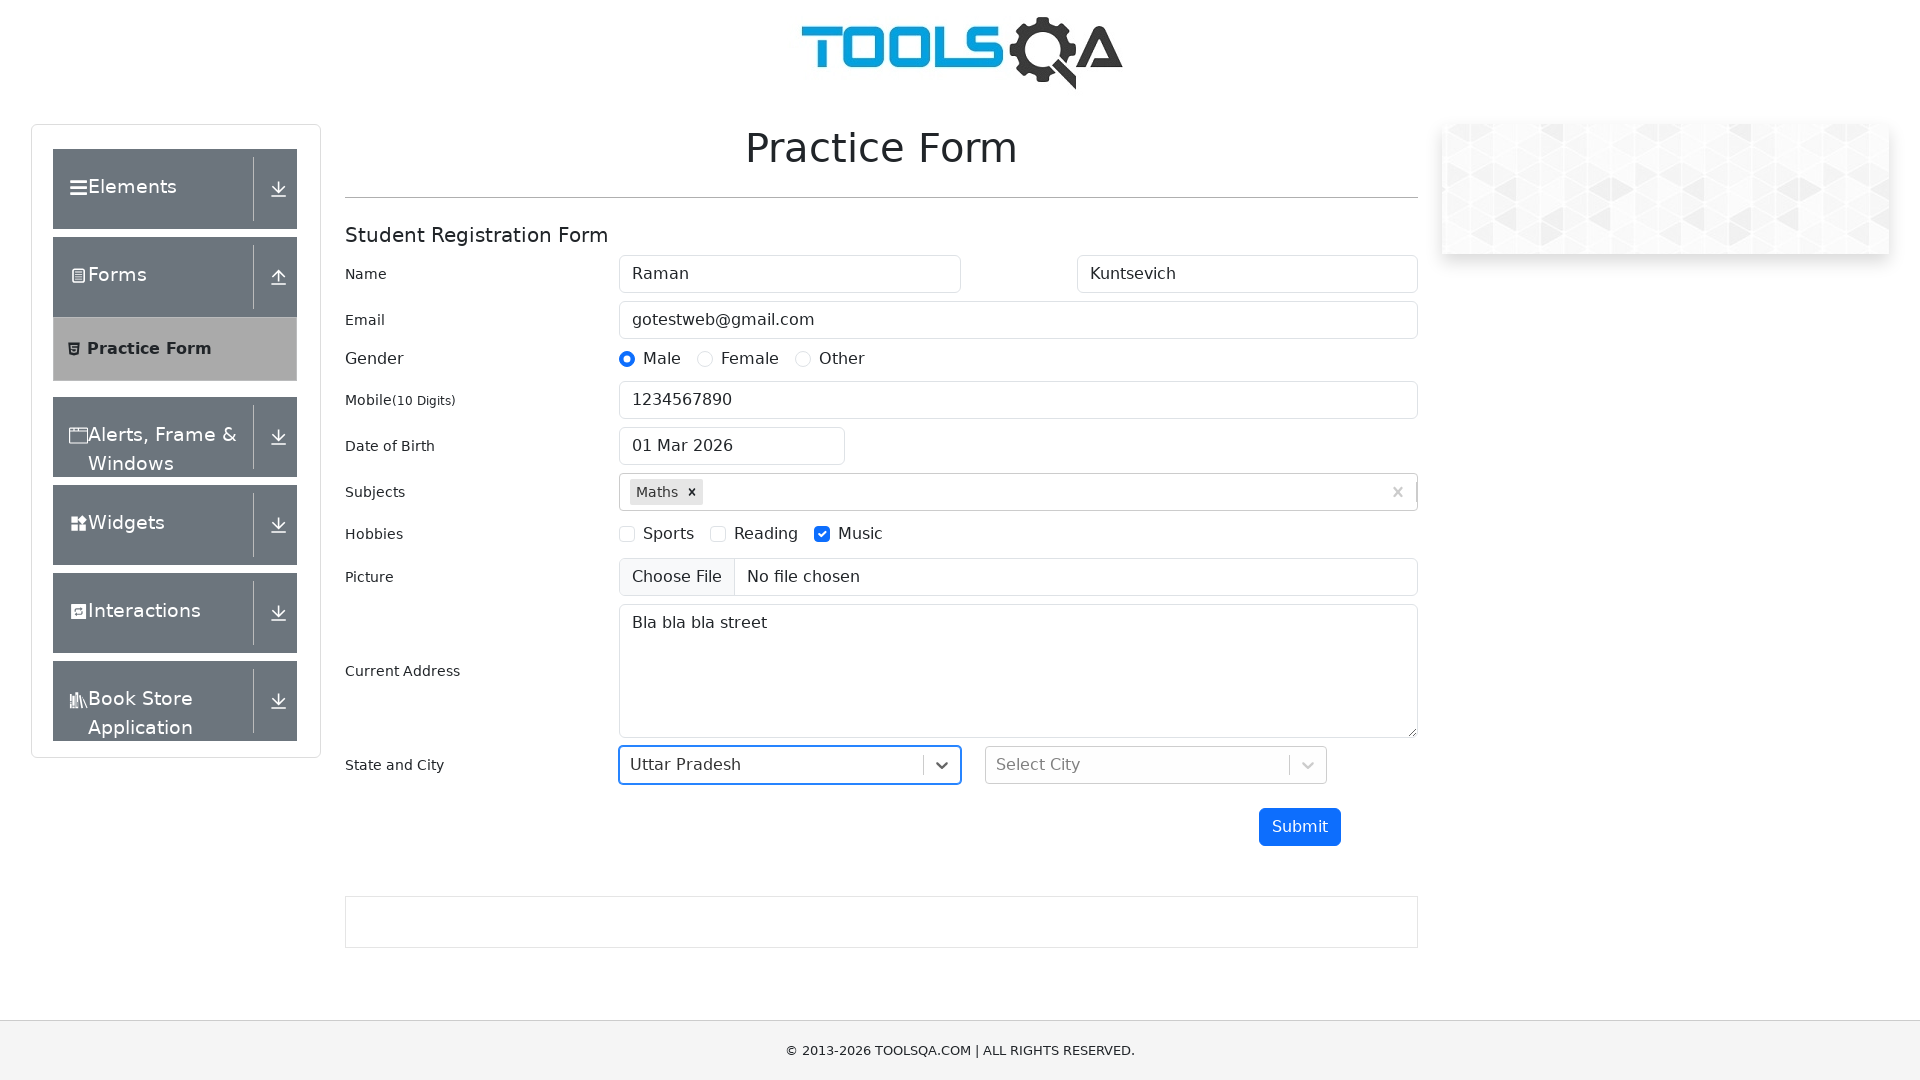

Typed 'a' in city field on #react-select-4-input
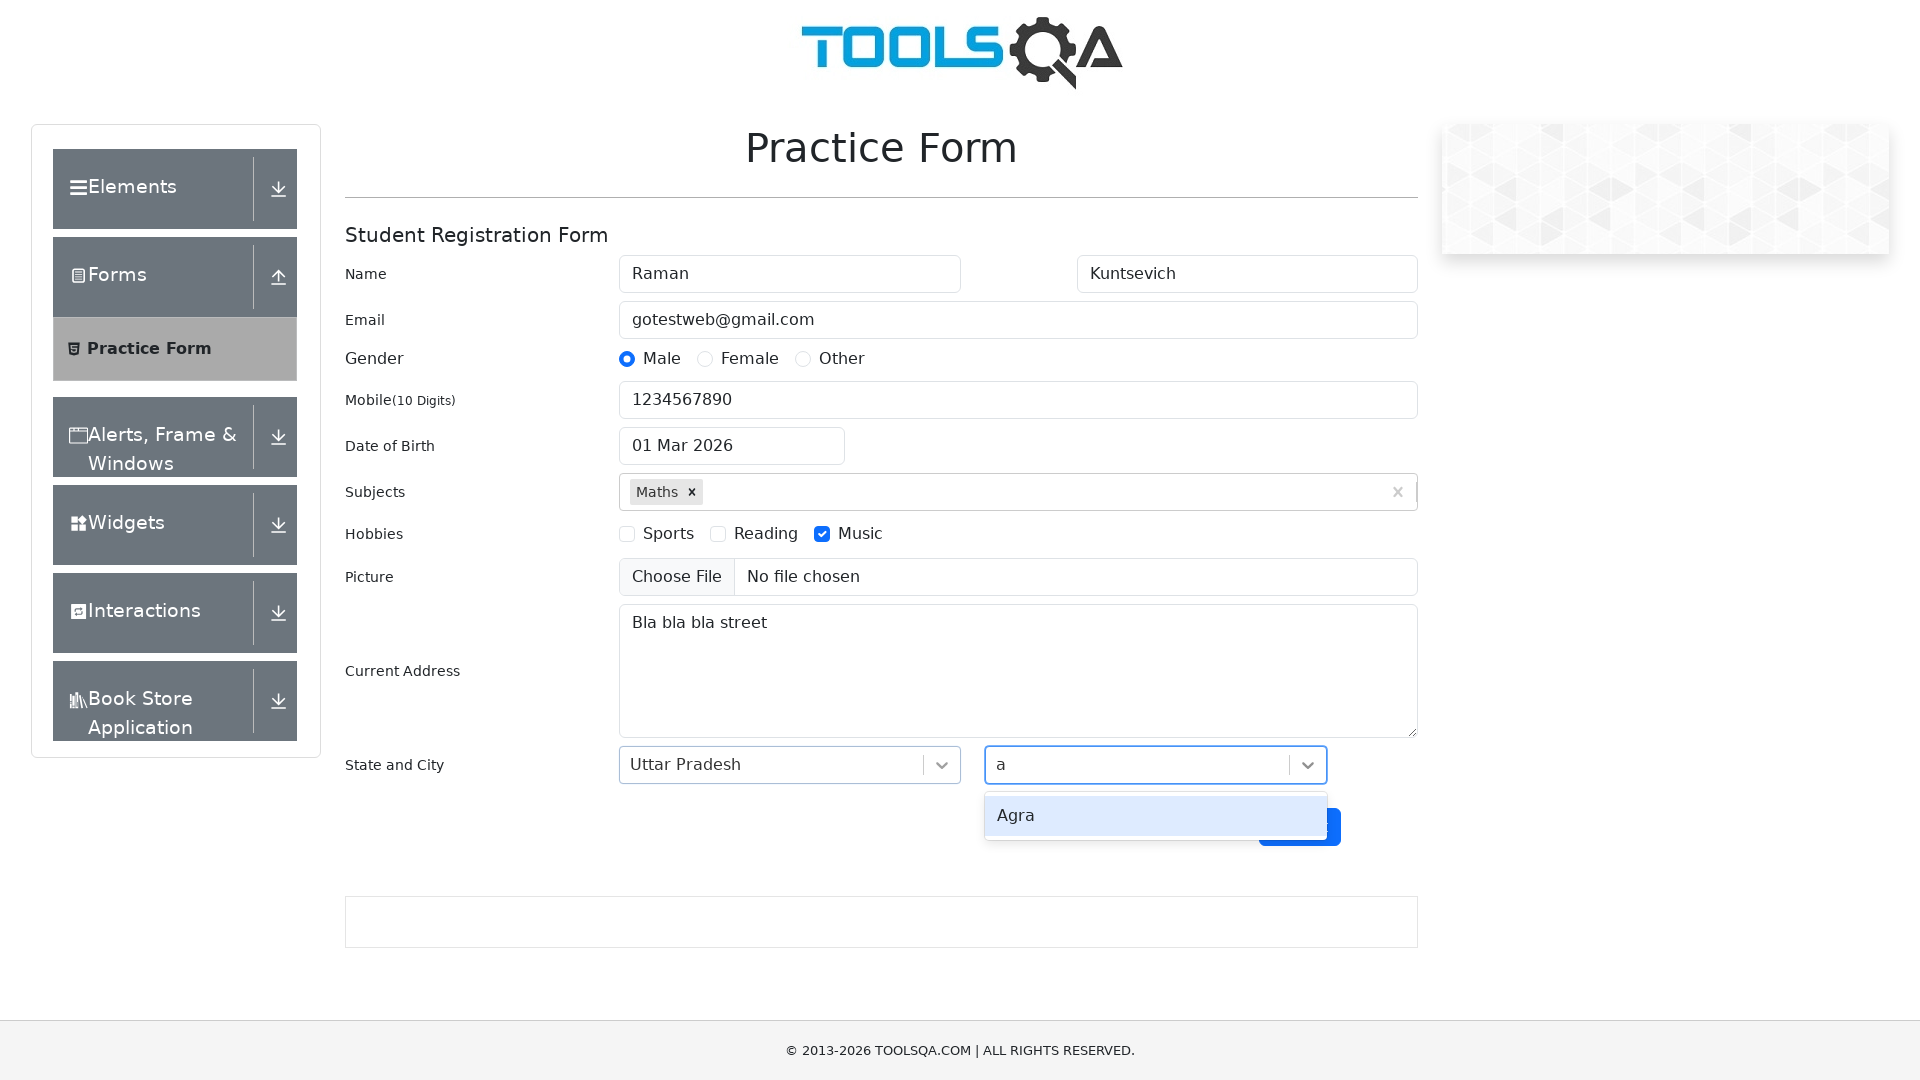

Selected first city option on #react-select-4-input
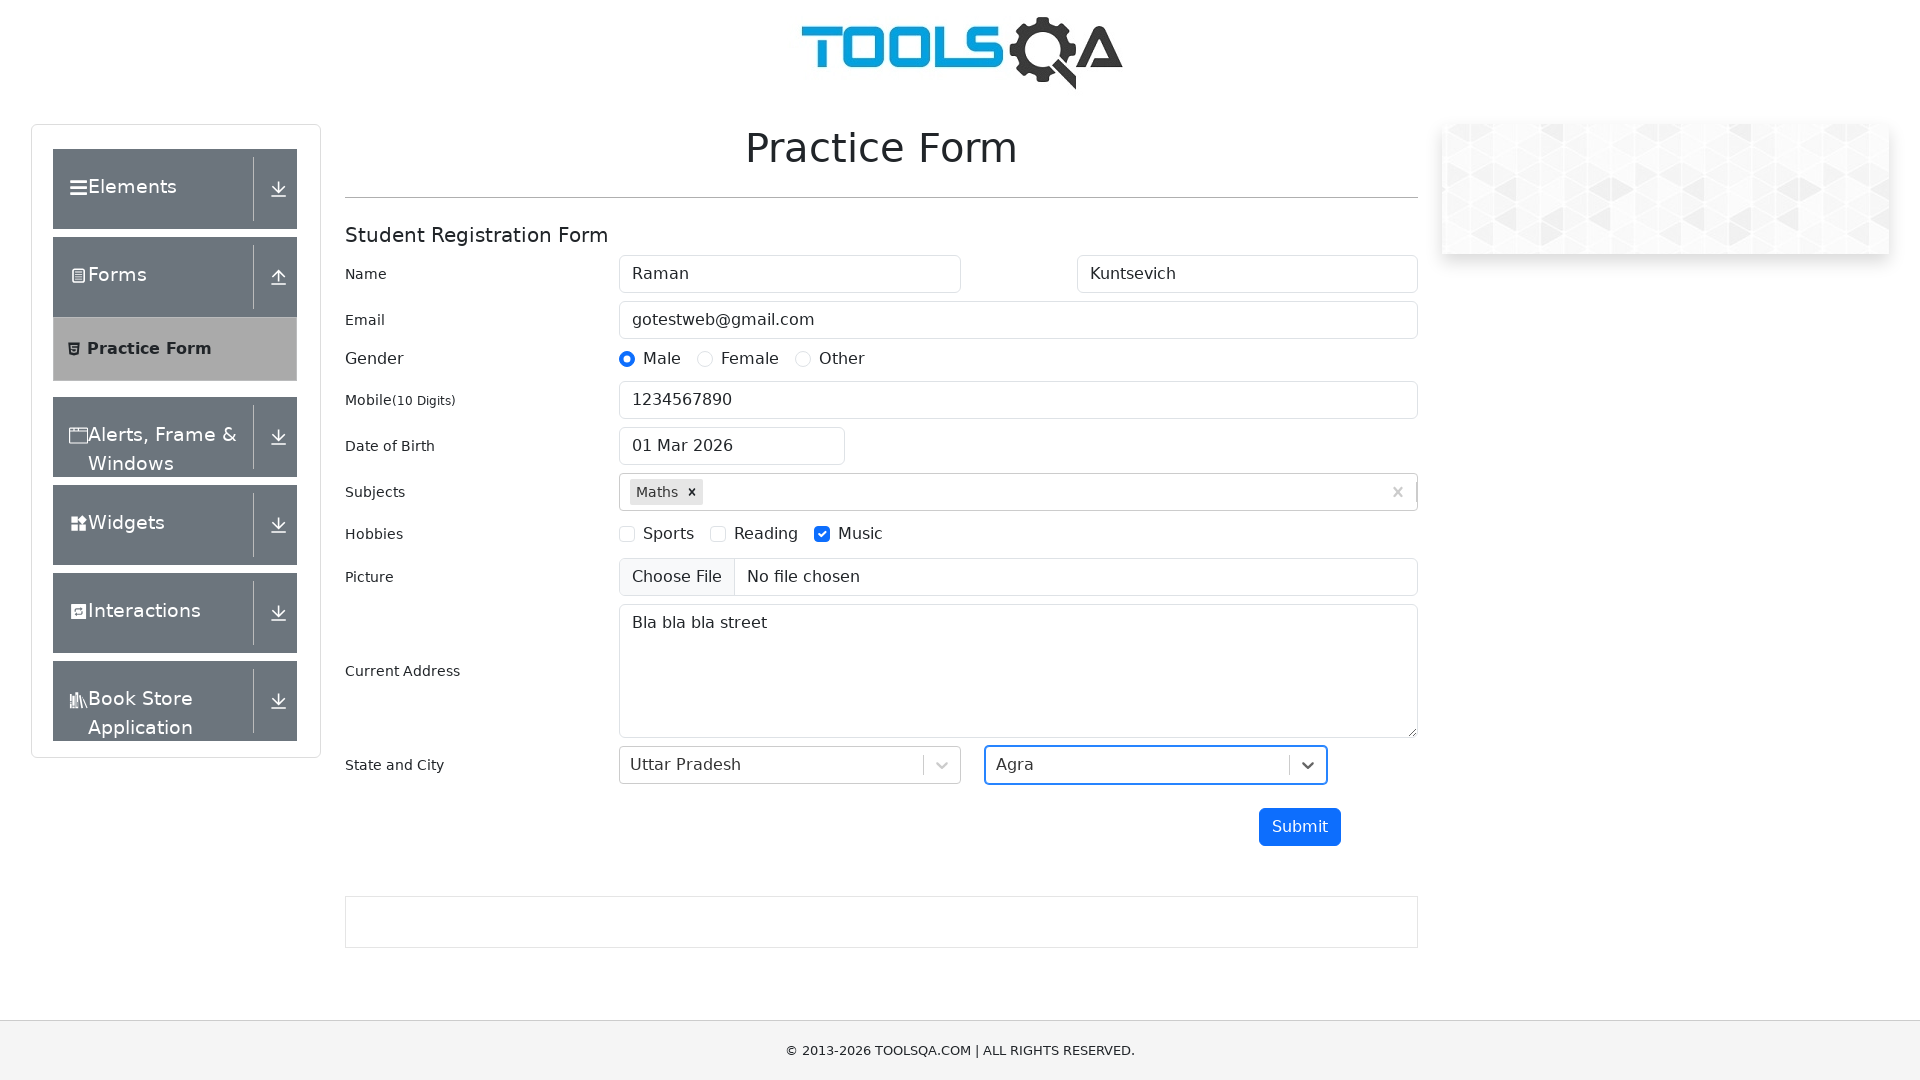

Clicked Submit button to submit the form at (1300, 827) on internal:role=button[name="Submit"i]
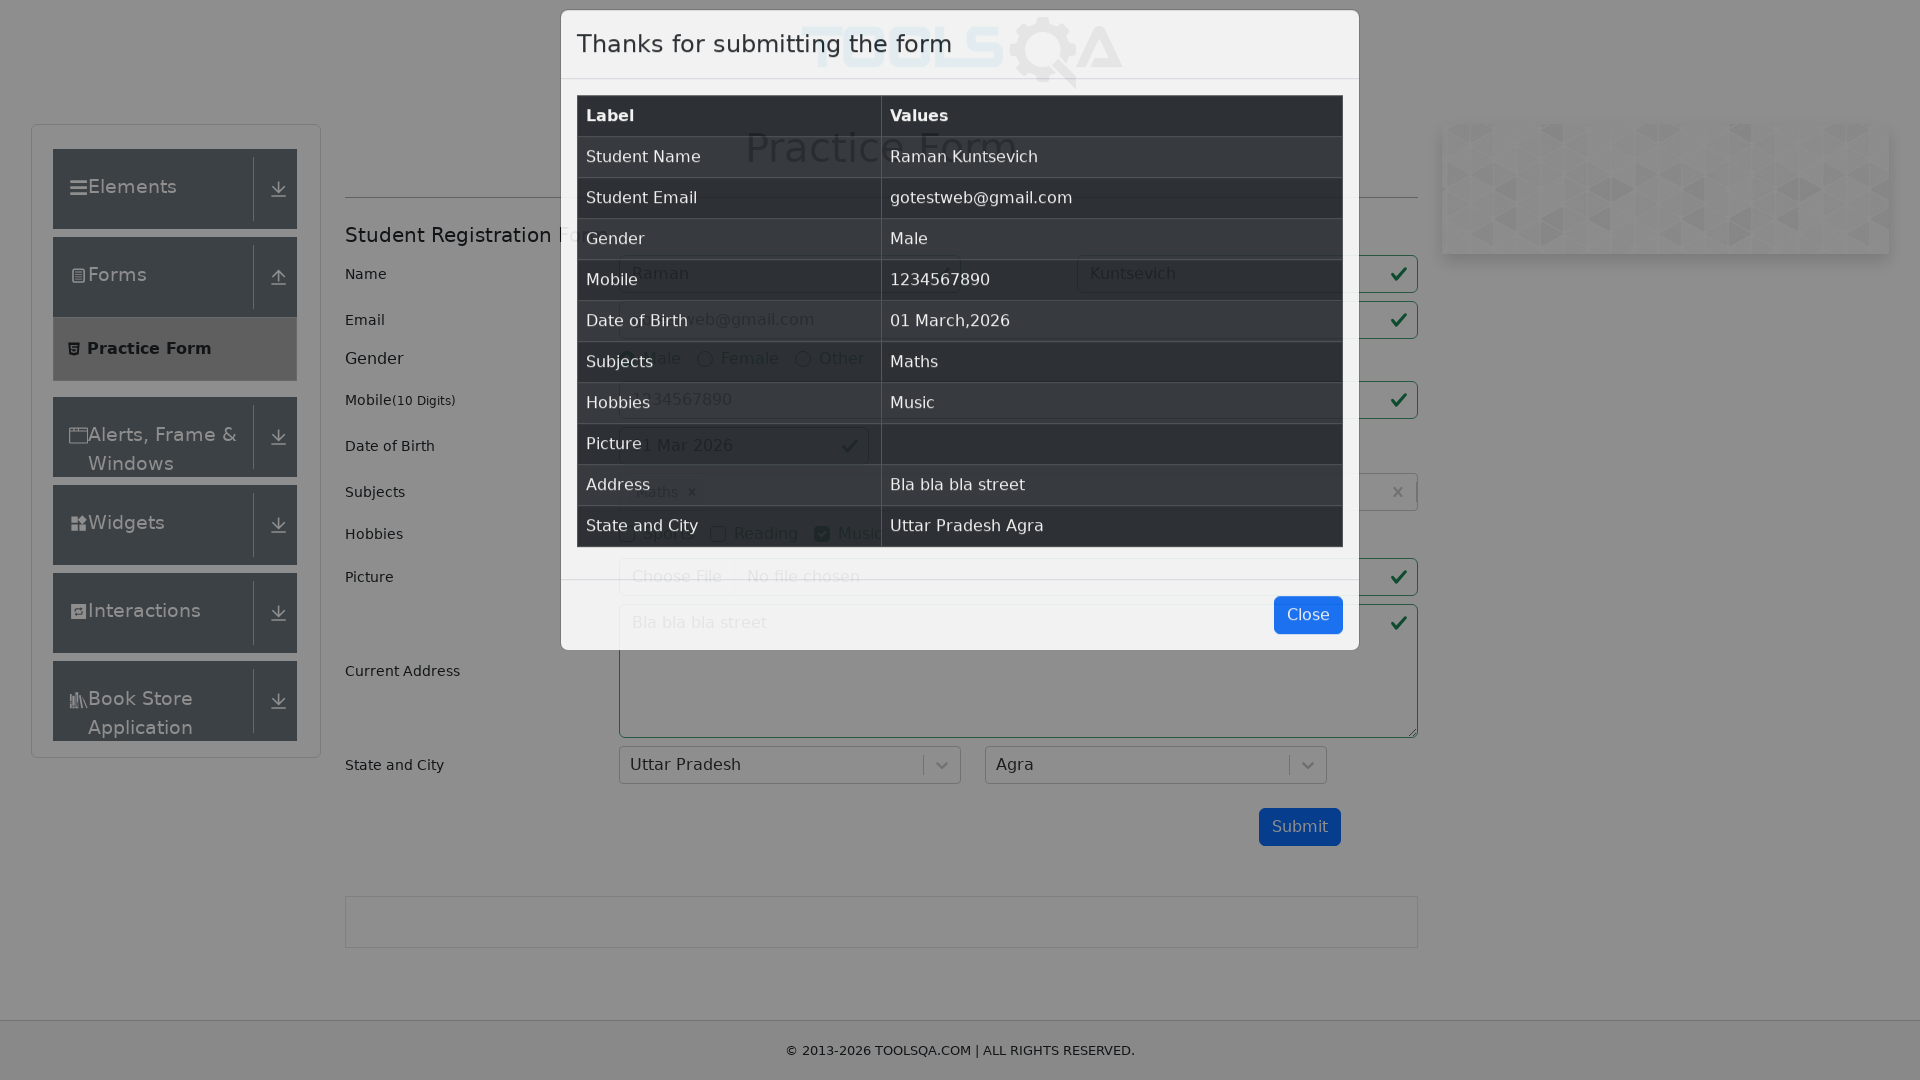

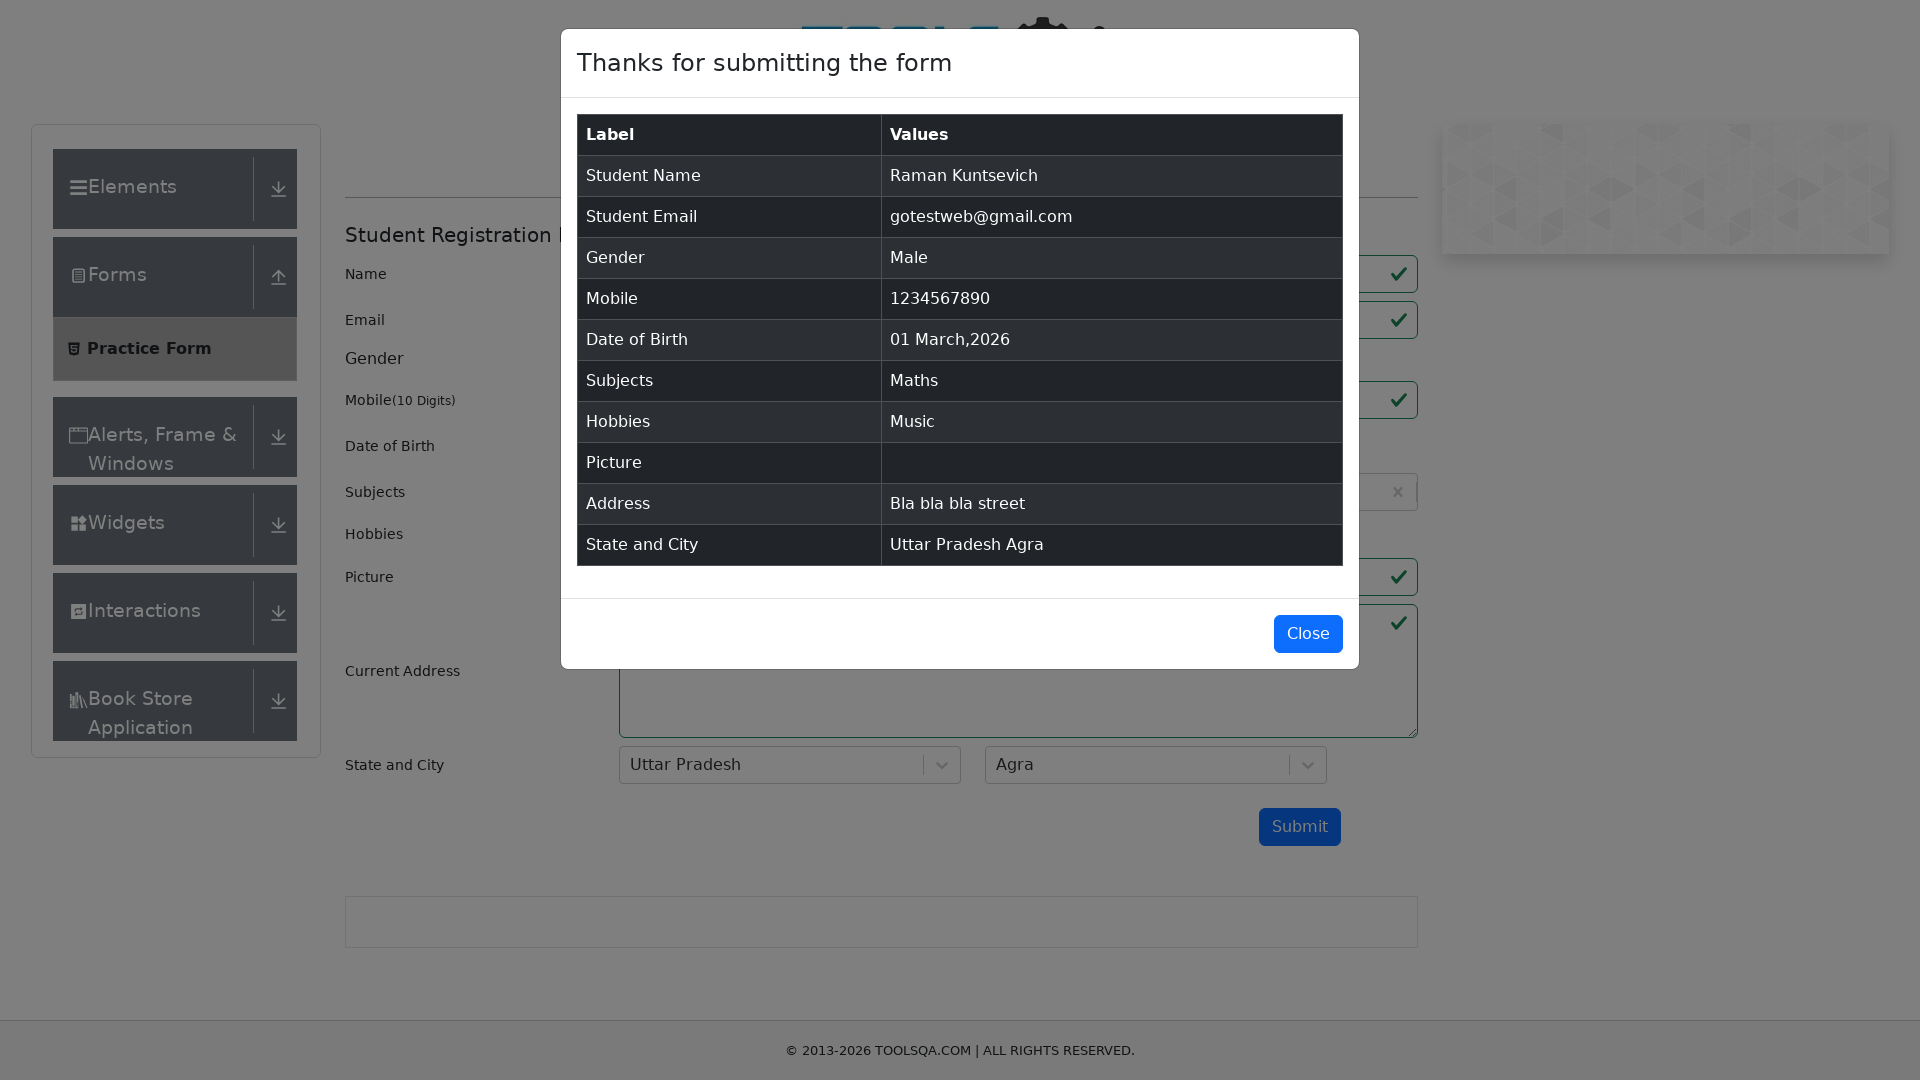